Navigates to Flipkart homepage and verifies the page loads by checking the current URL

Starting URL: https://www.flipkart.com

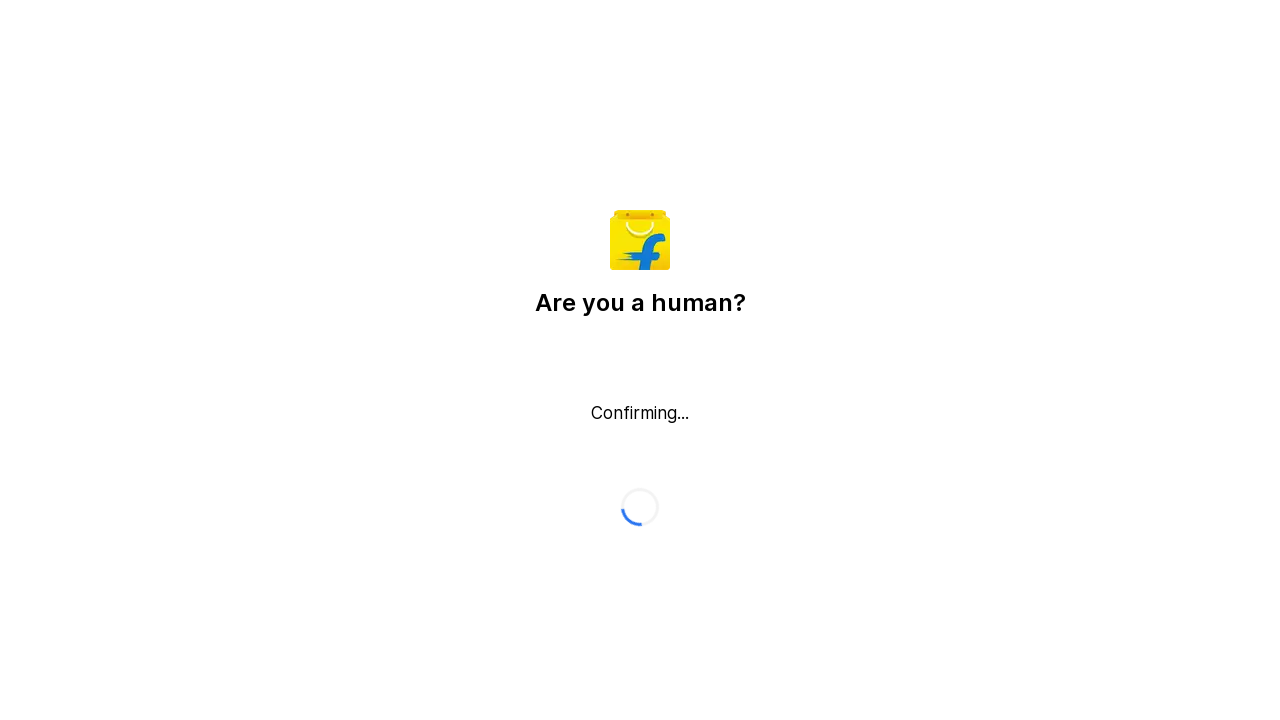

Waited for page to reach domcontentloaded state
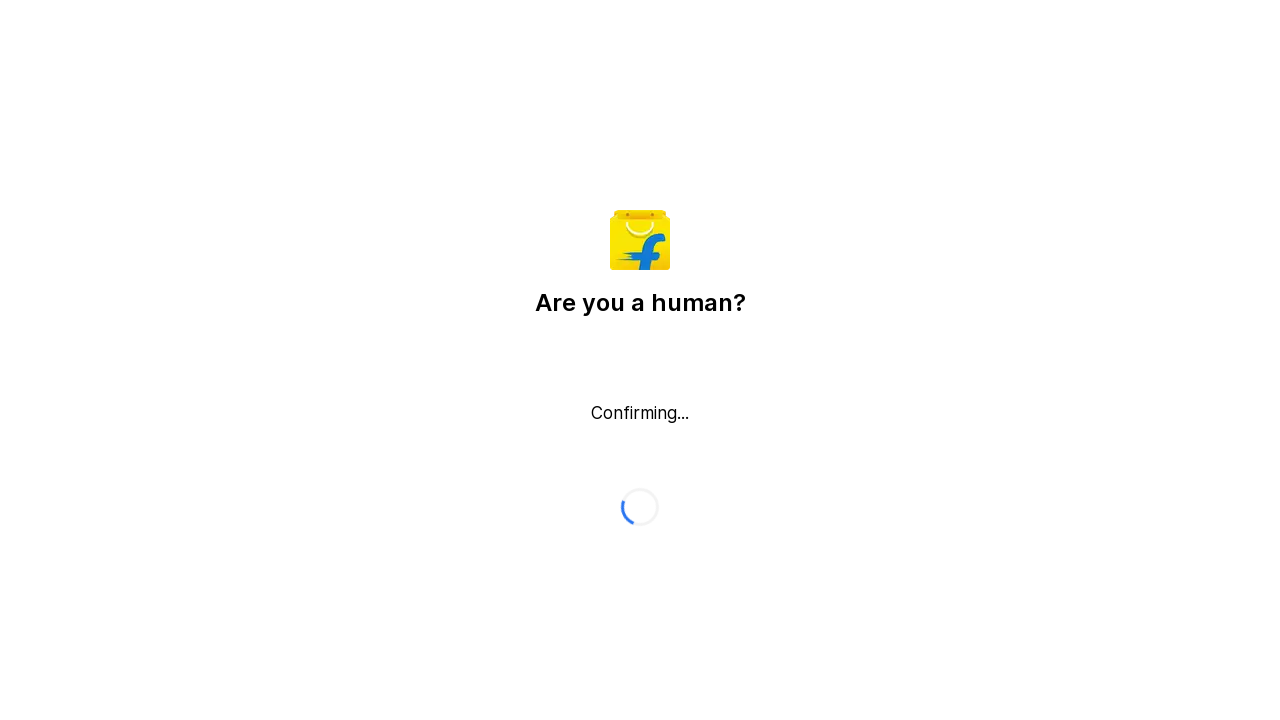

Retrieved current URL: https://www.flipkart.com/
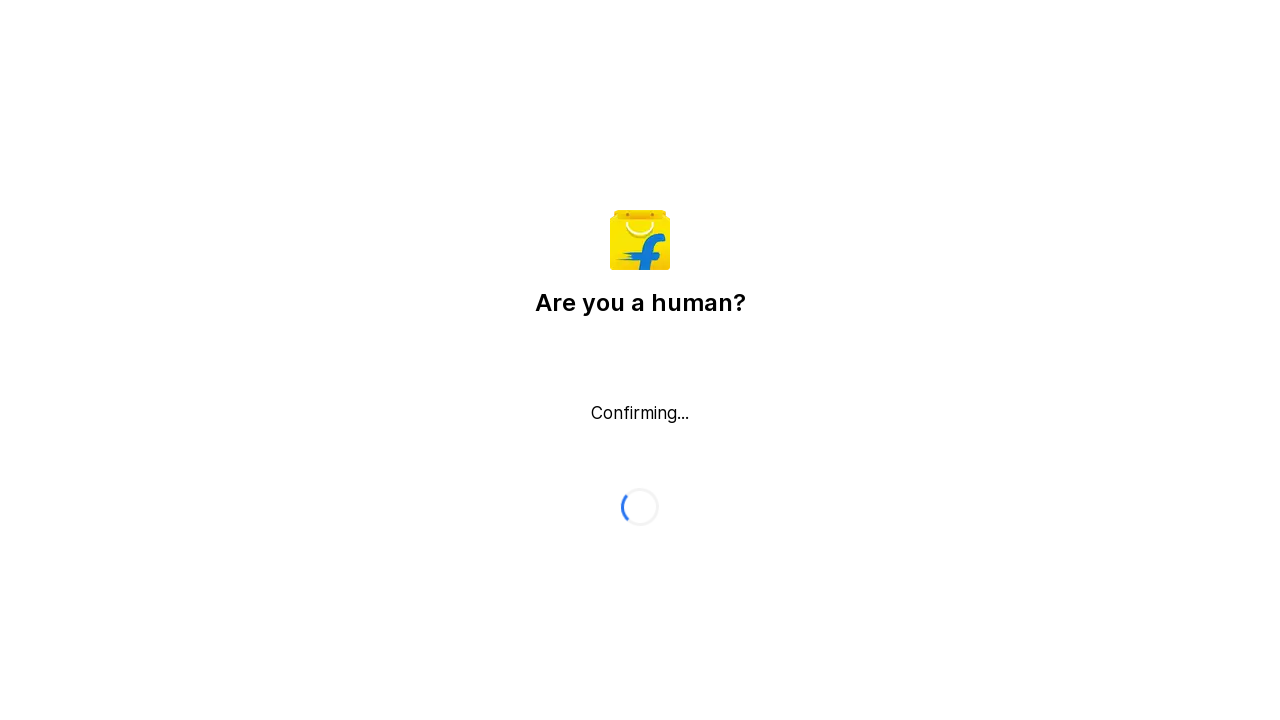

Printed current URL to console
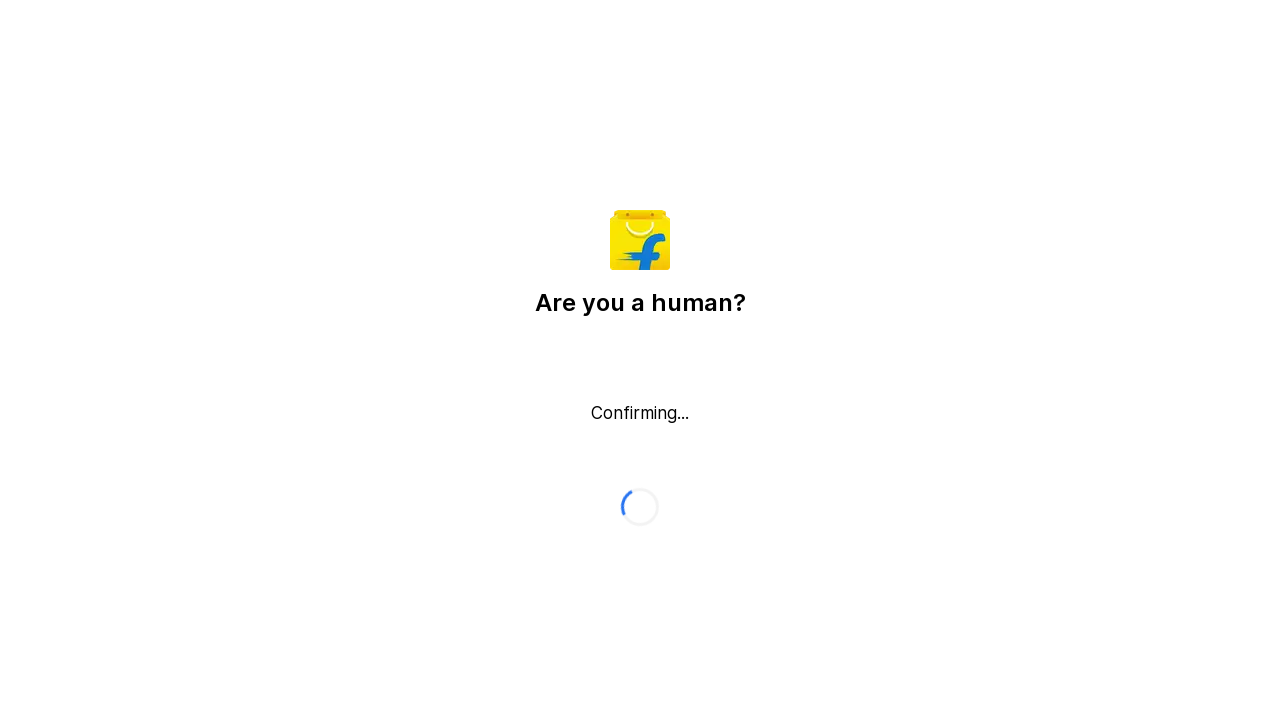

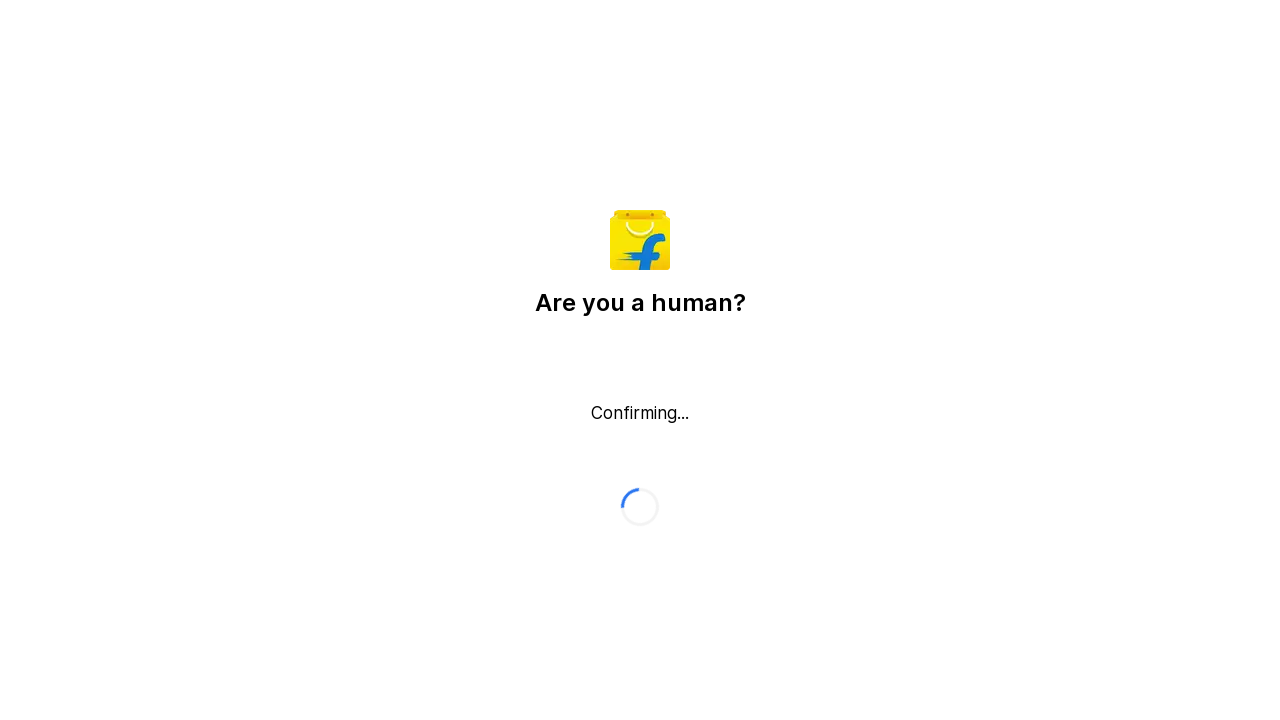